Tests dropdown functionality by selecting different options and verifying the selection changes

Starting URL: http://the-internet.herokuapp.com/dropdown

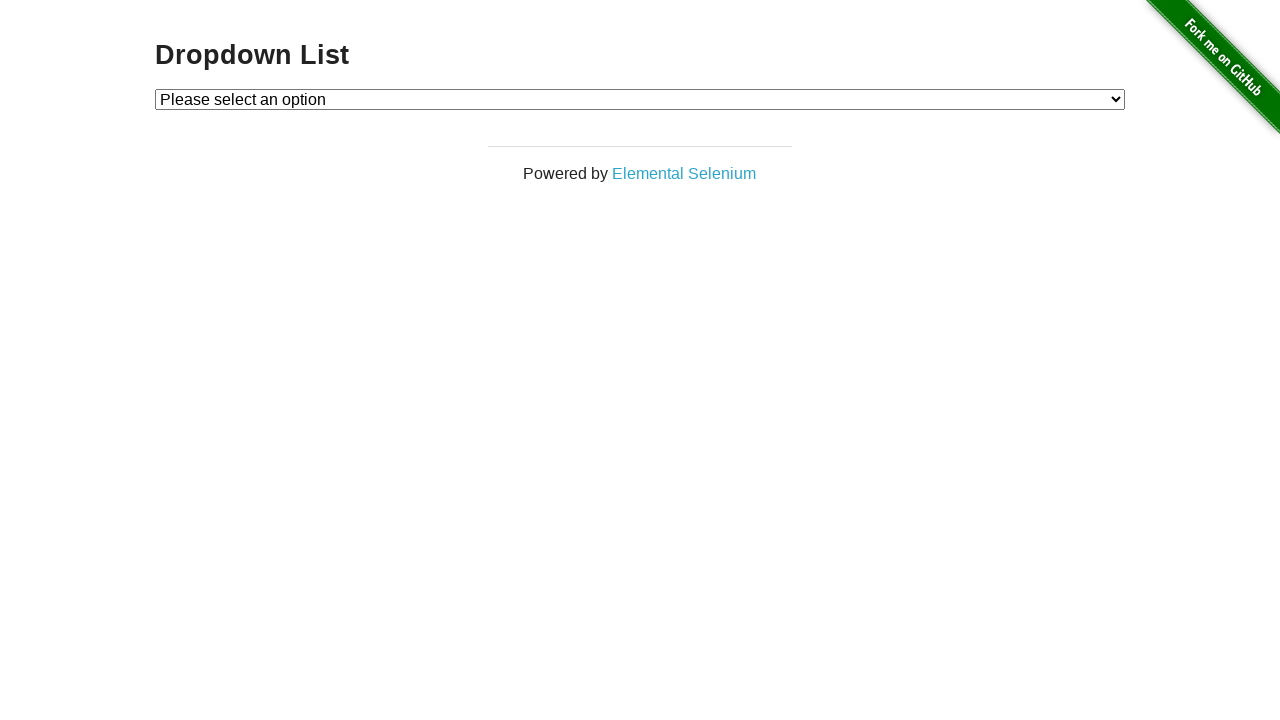

Located dropdown element with id 'dropdown'
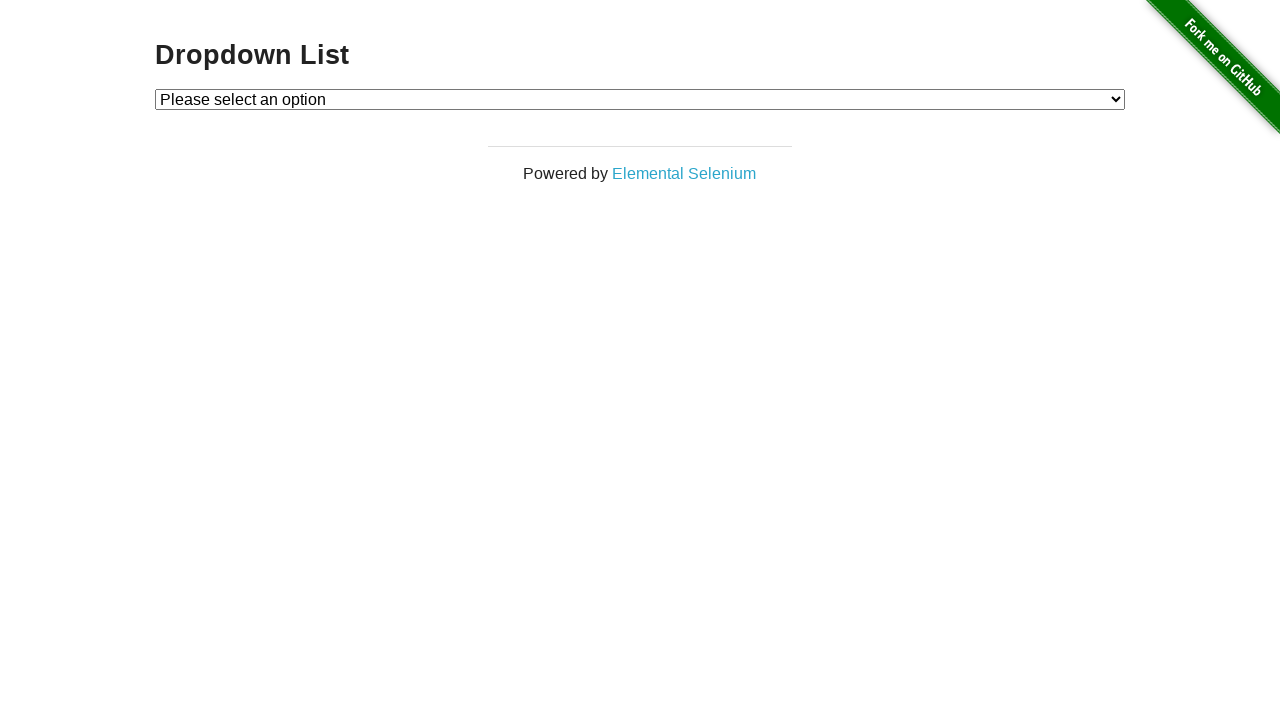

Located currently selected option in dropdown
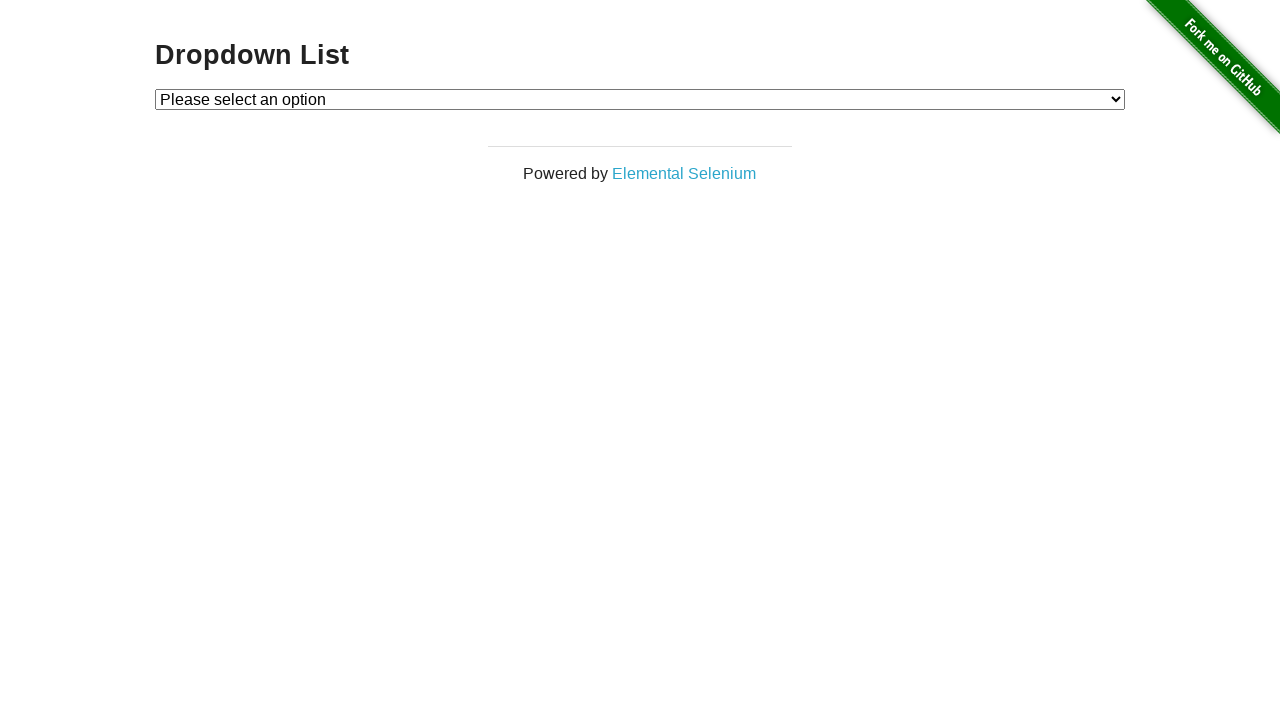

Verified initial dropdown state shows 'Please select an option'
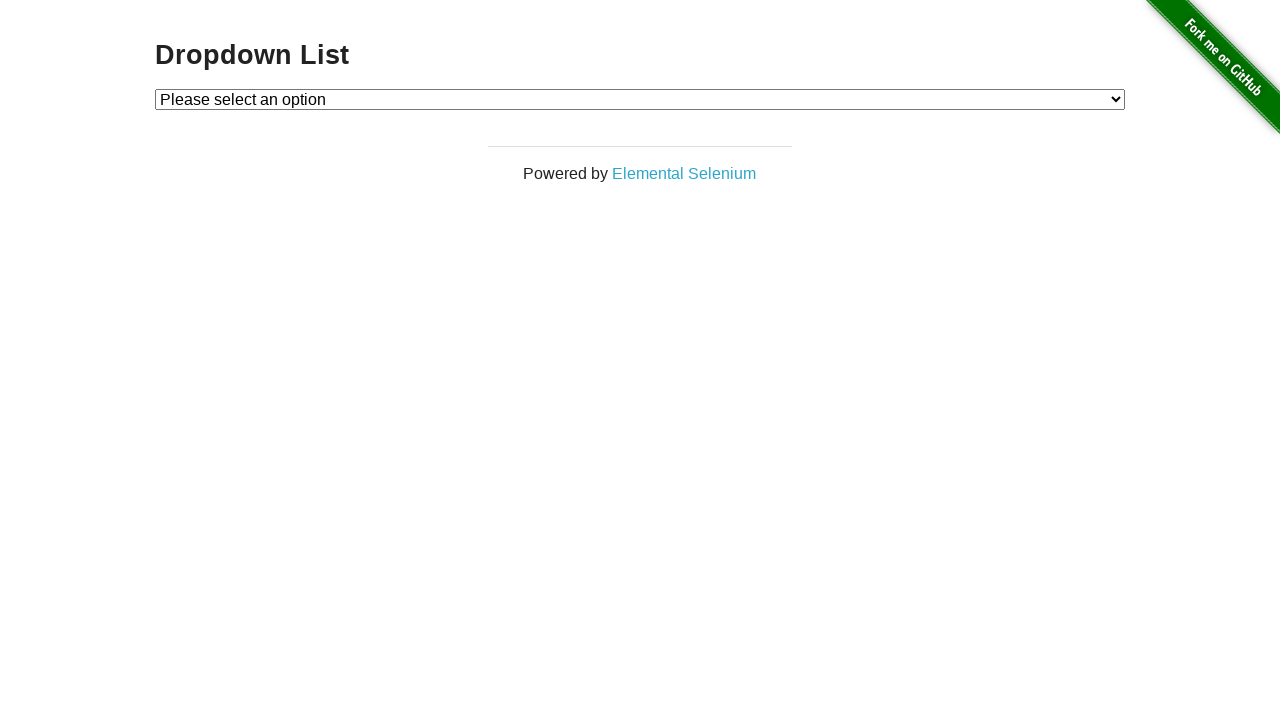

Retrieved all options from dropdown
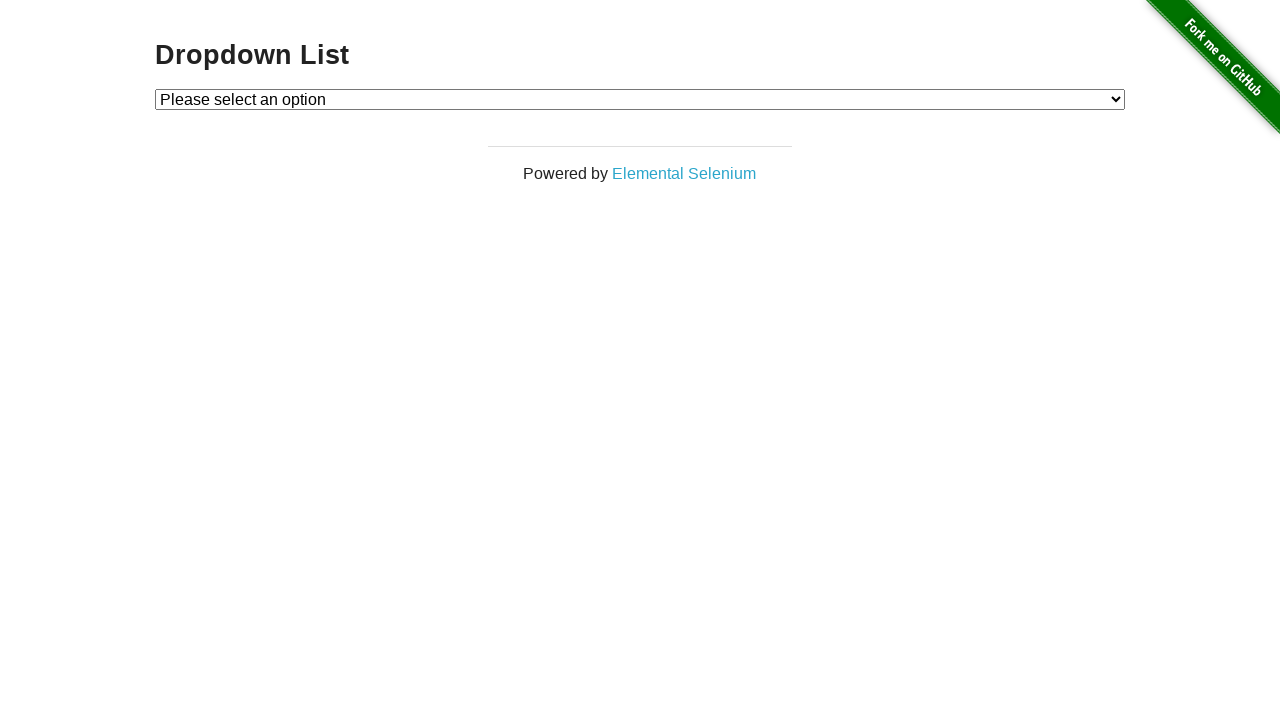

Verified dropdown contains exactly 3 options
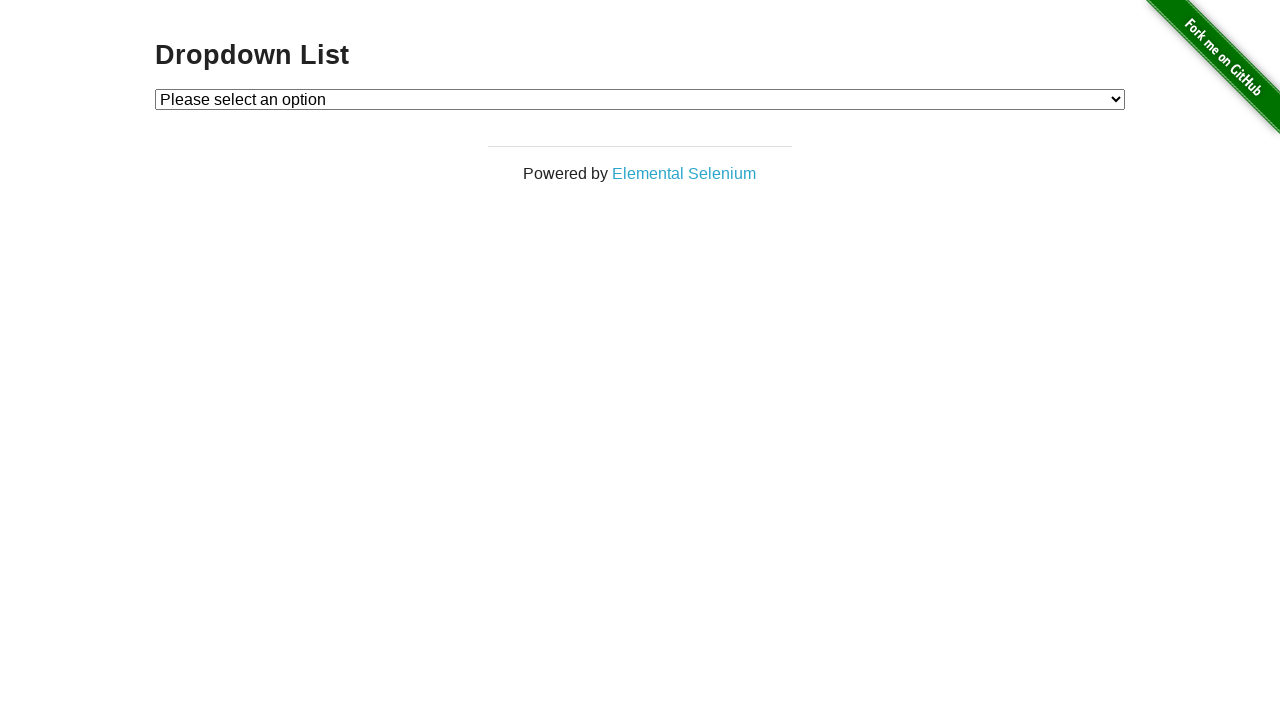

Verified first option text is 'Please select an option'
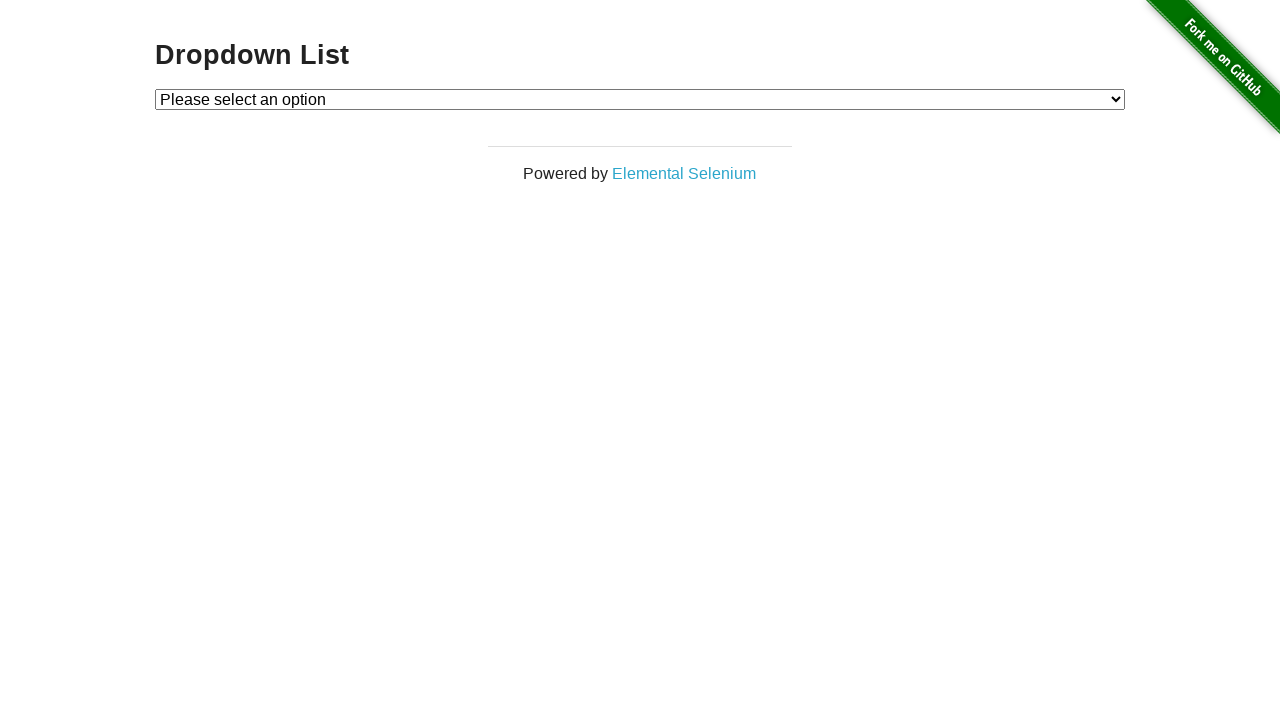

Verified second option text is 'Option 1'
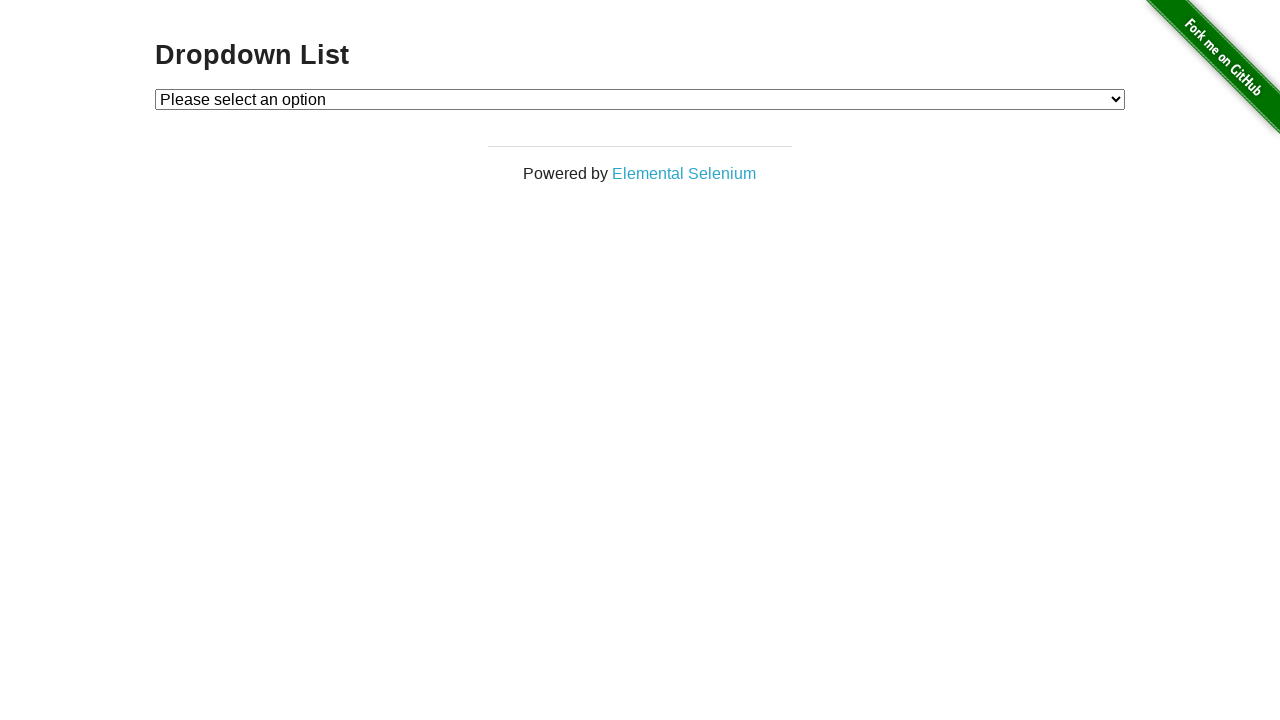

Verified third option text is 'Option 2'
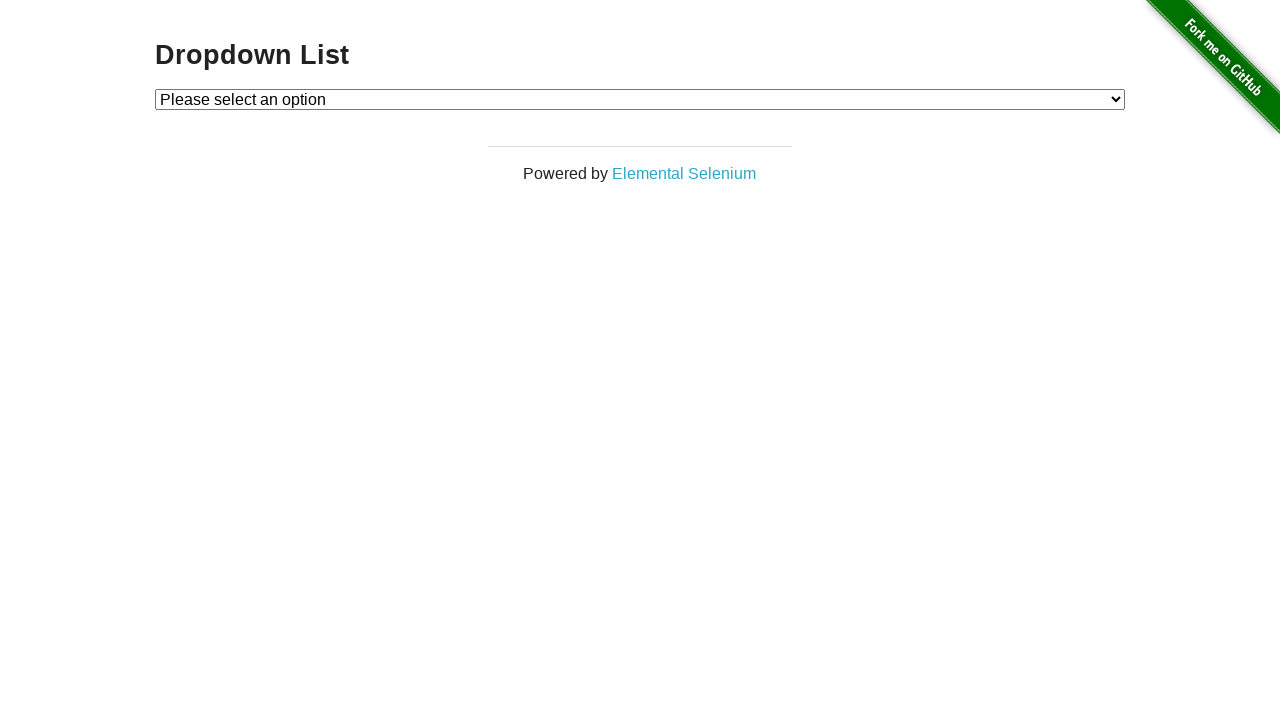

Selected 'Option 1' from dropdown by value on select#dropdown
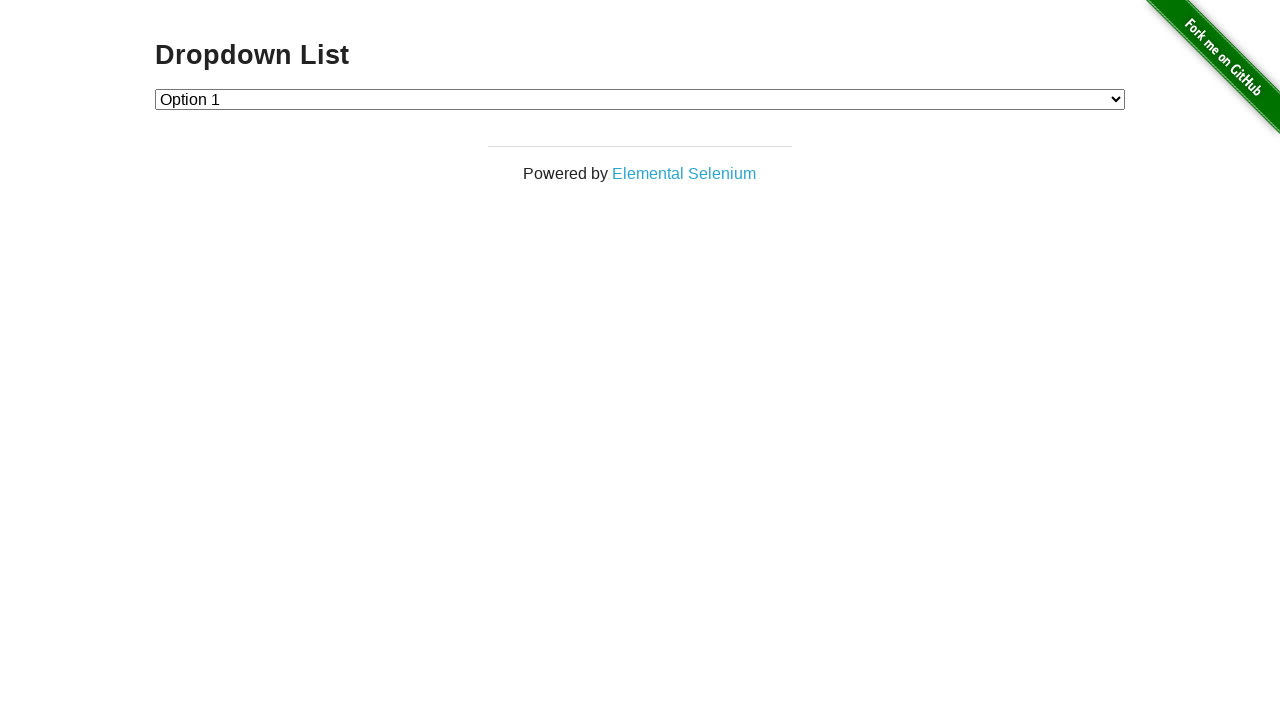

Located the newly selected option in dropdown
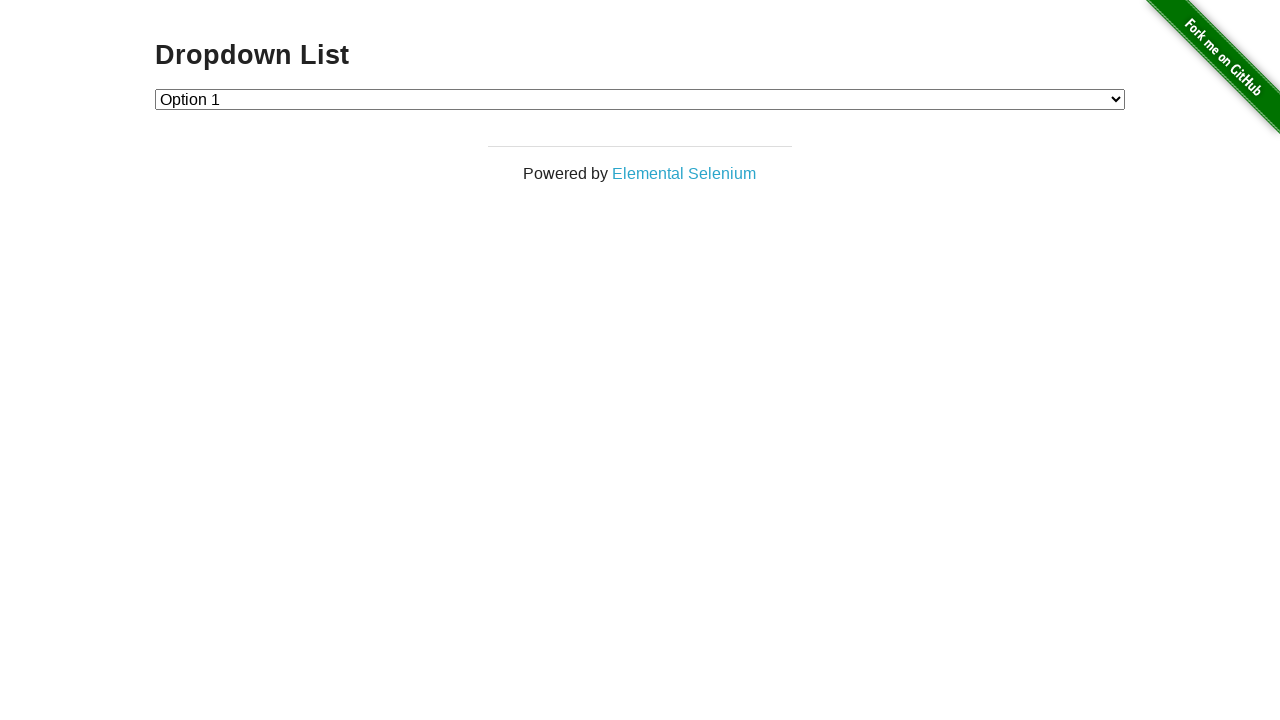

Verified 'Option 1' is now the selected option
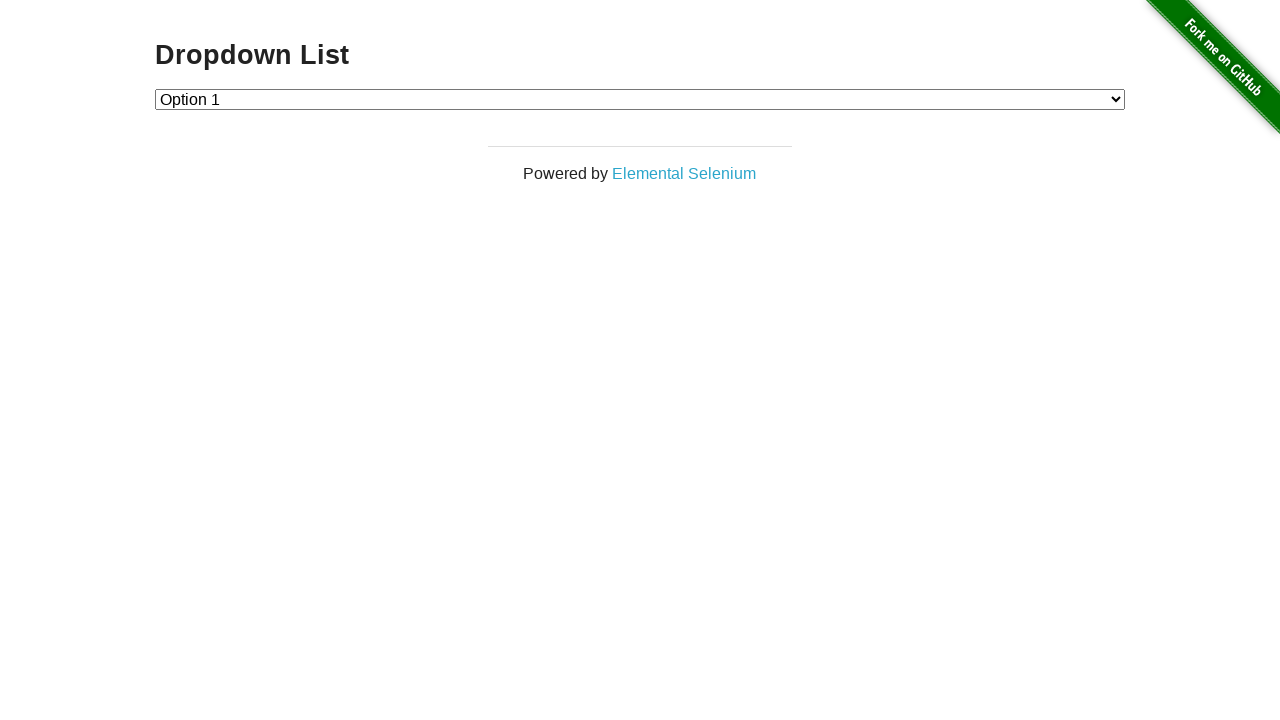

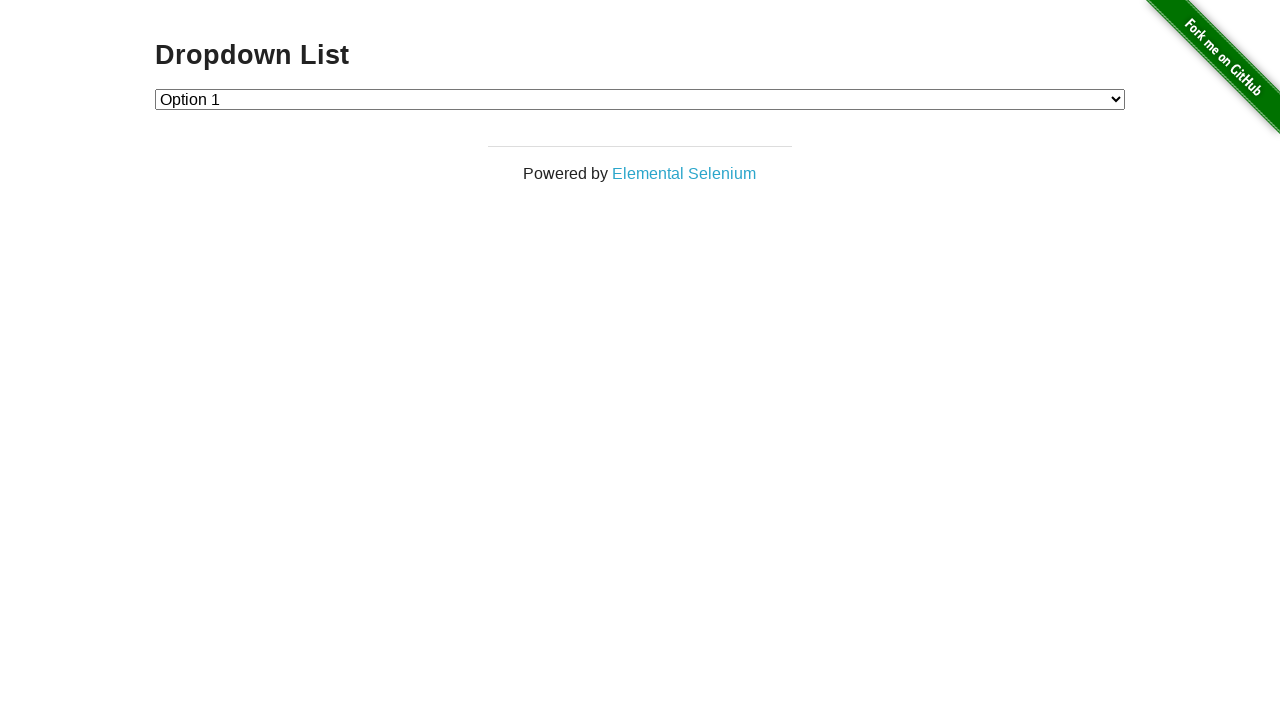